Tests checkbox selection, dropdown interaction, text input, and alert handling with dynamic values

Starting URL: https://www.rahulshettyacademy.com/AutomationPractice/

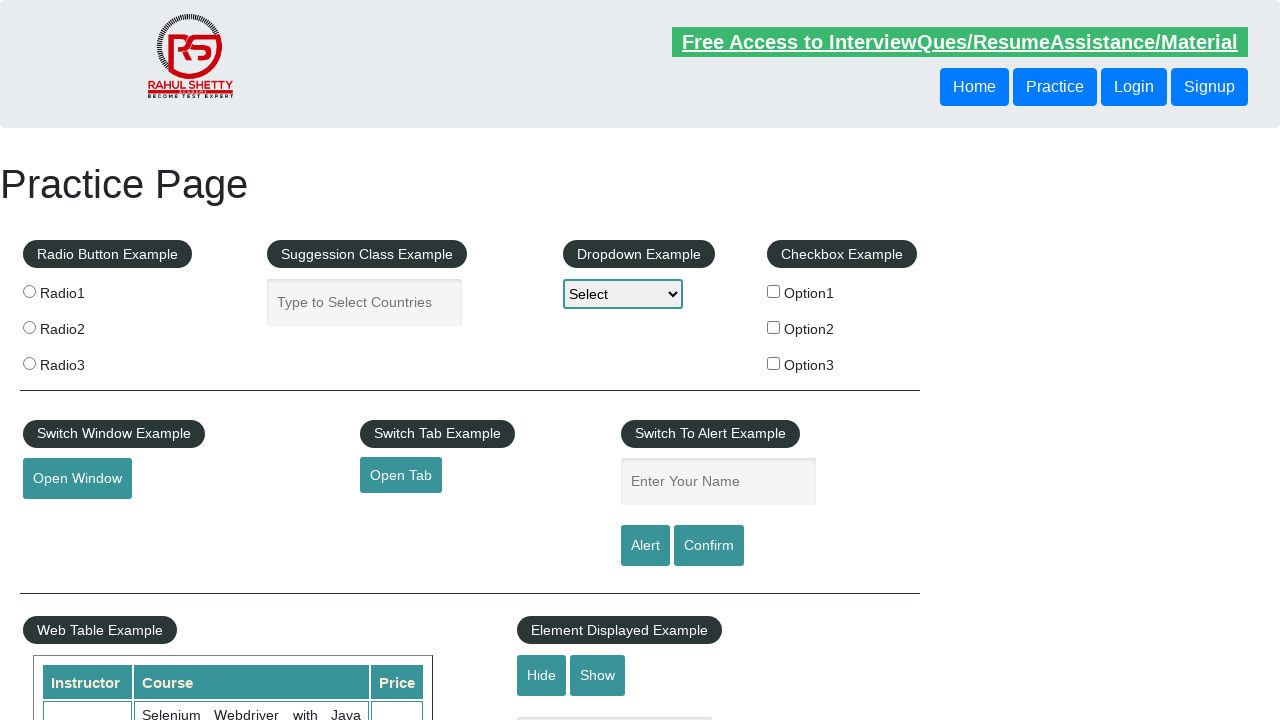

Clicked on the third checkbox (index 2) at (774, 363) on input[type='checkbox'] >> nth=2
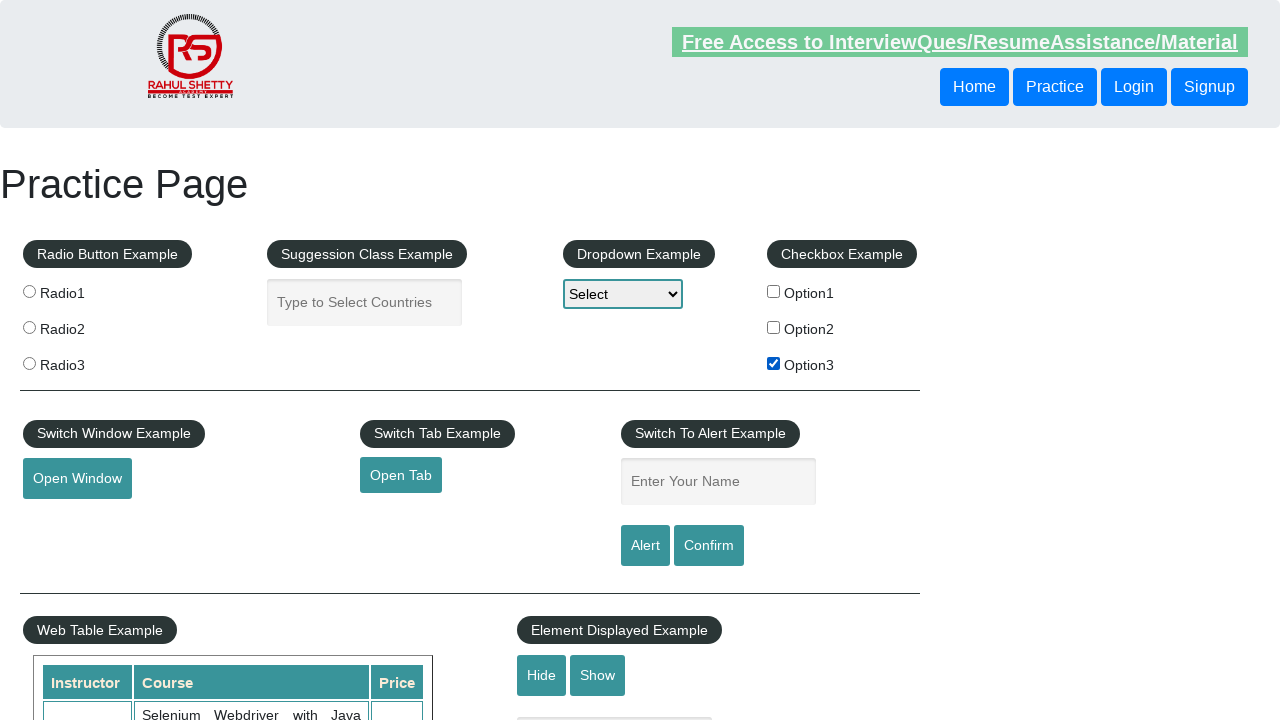

Retrieved checkbox label text: 'Option3'
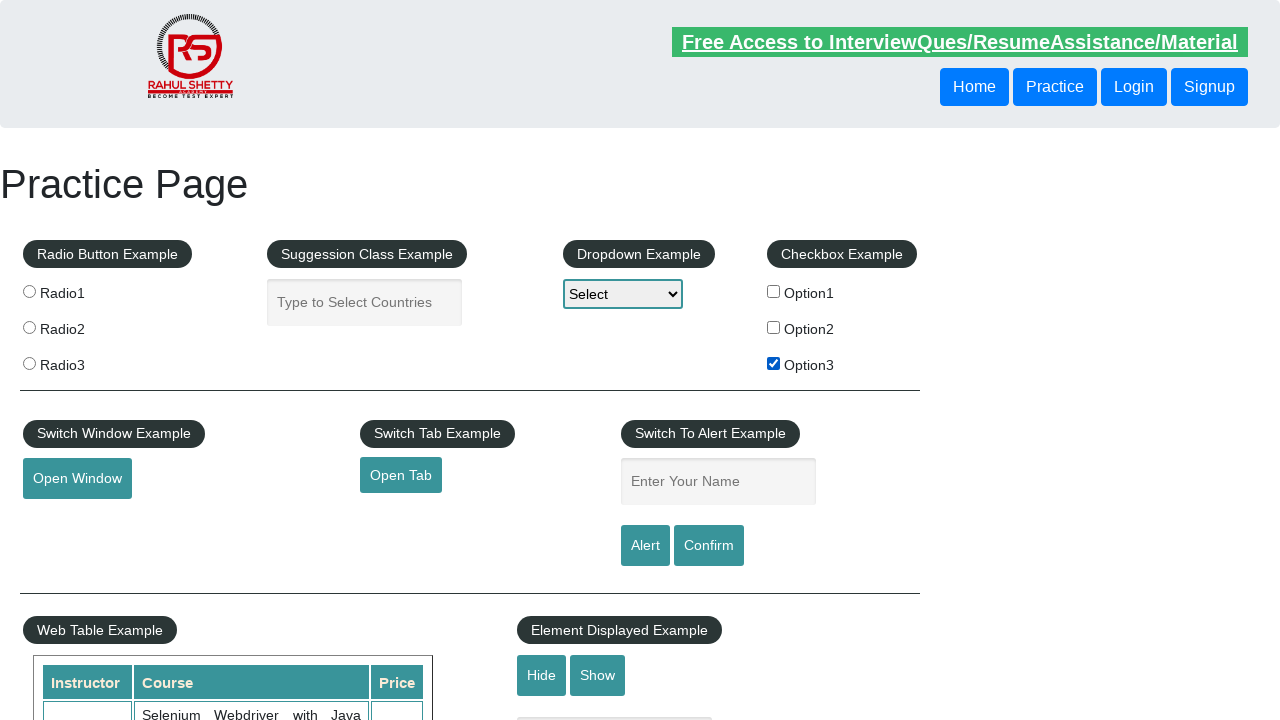

Selected dropdown option with label 'Option3' on #dropdown-class-example
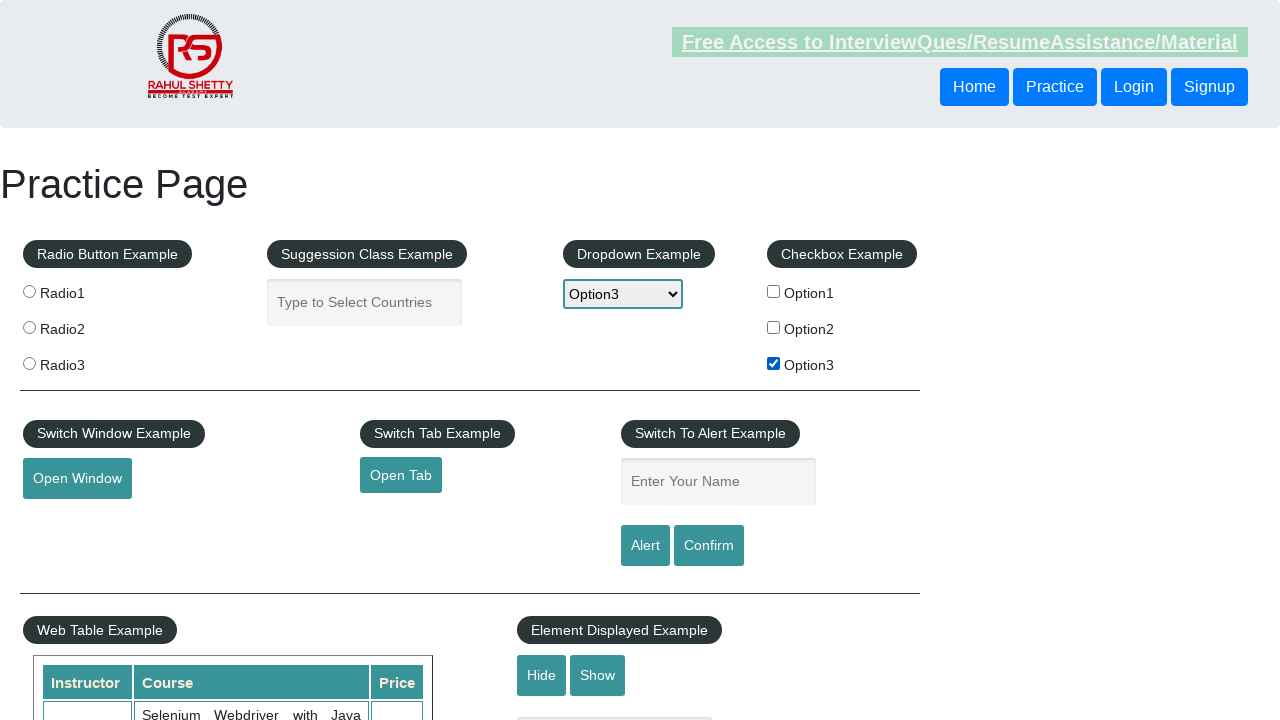

Filled name input field with 'Option3' on #name
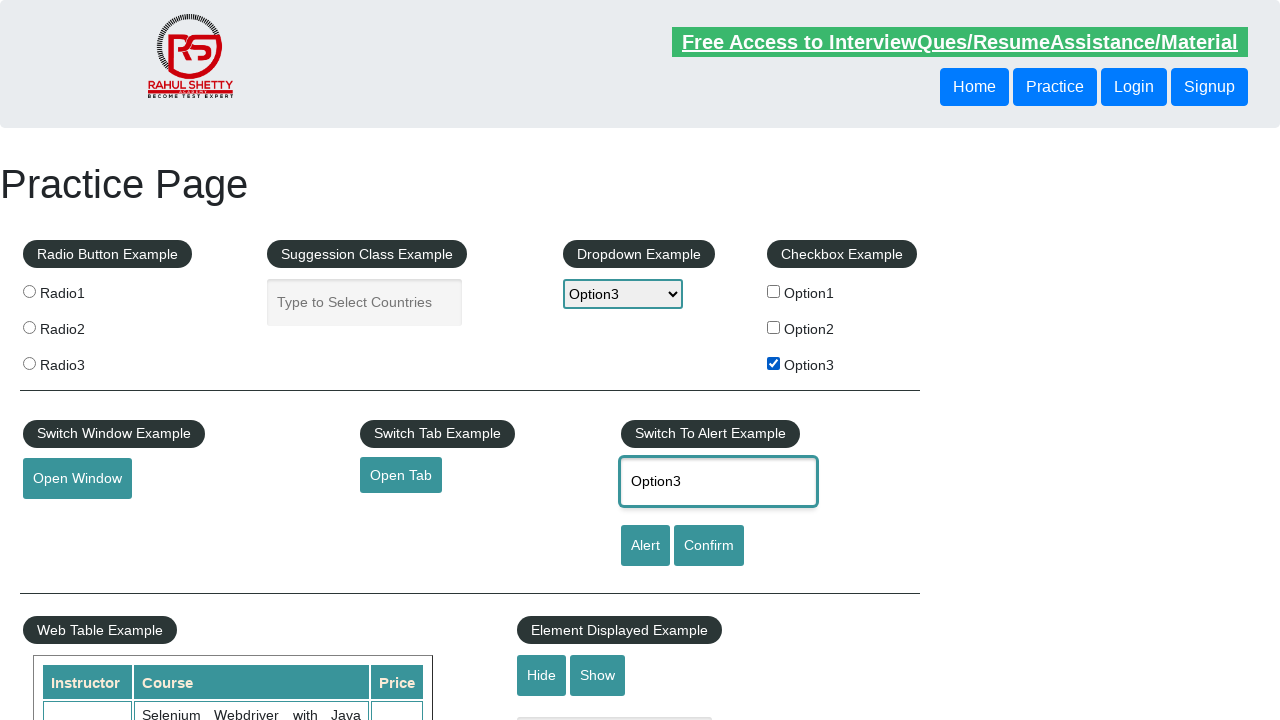

Clicked alert button to trigger alert dialog at (645, 546) on #alertbtn
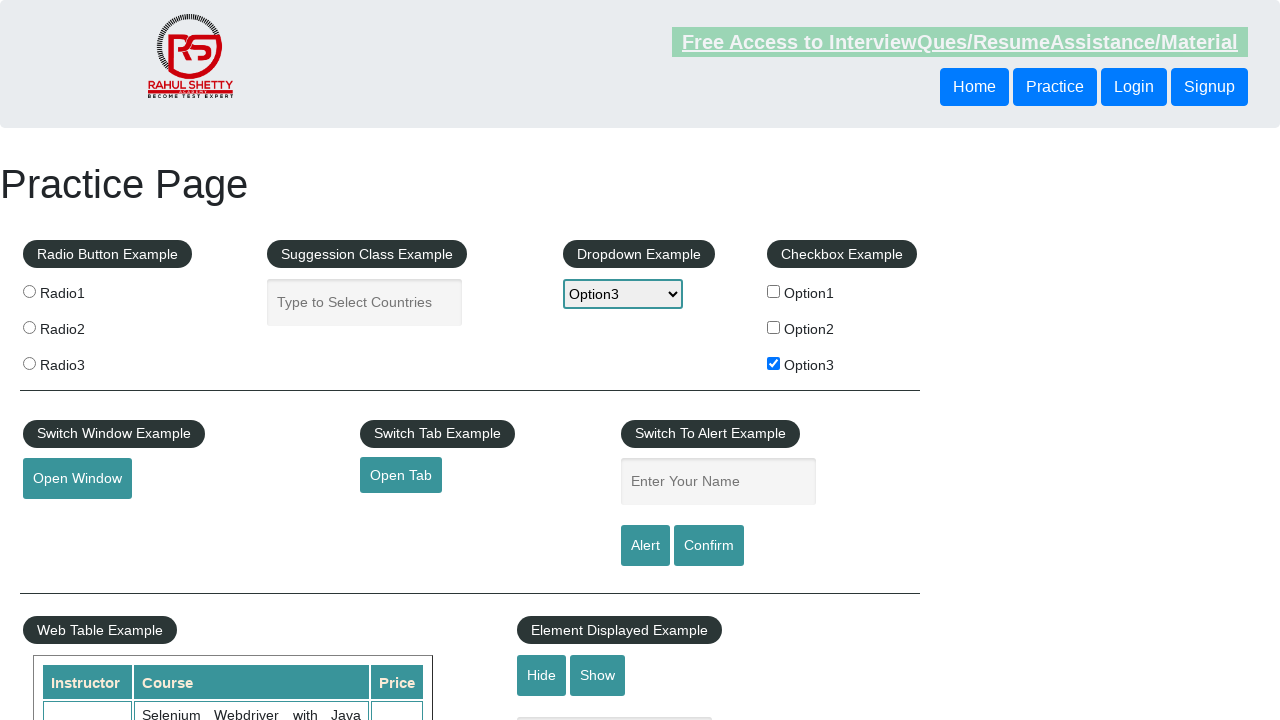

Set up dialog handler to accept alerts
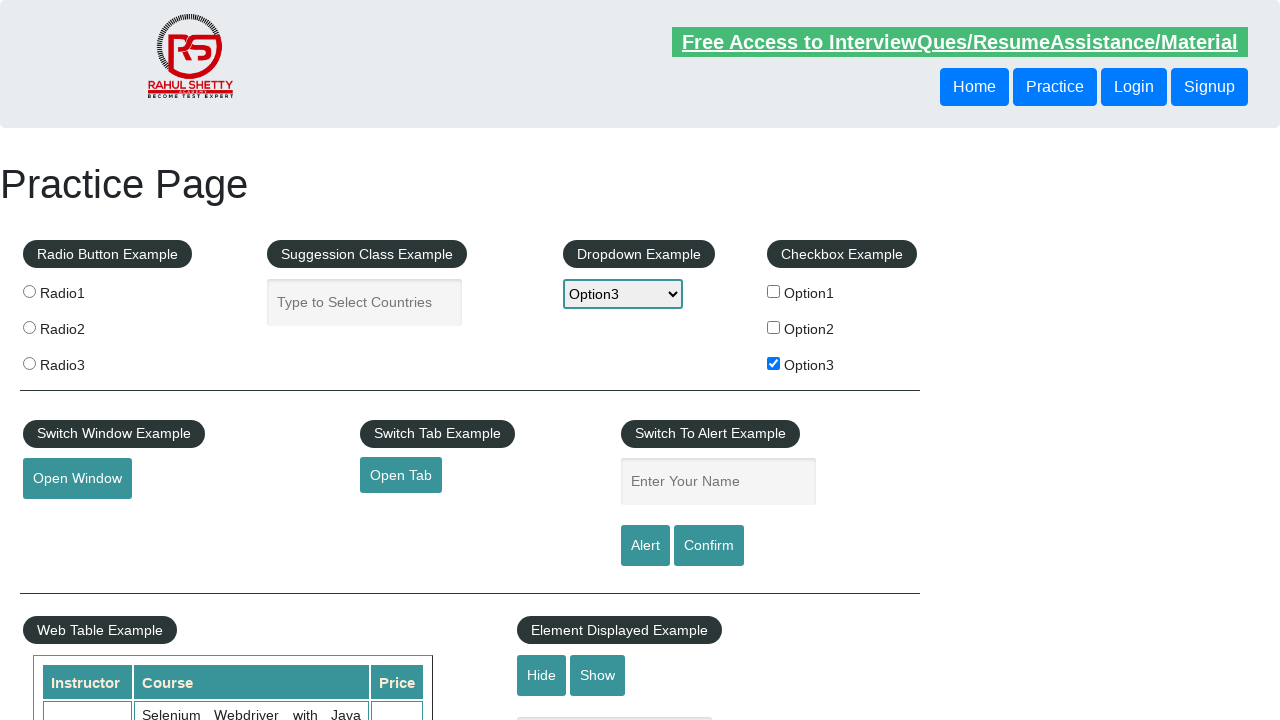

Clicked alert button again to verify alert handling at (645, 546) on #alertbtn
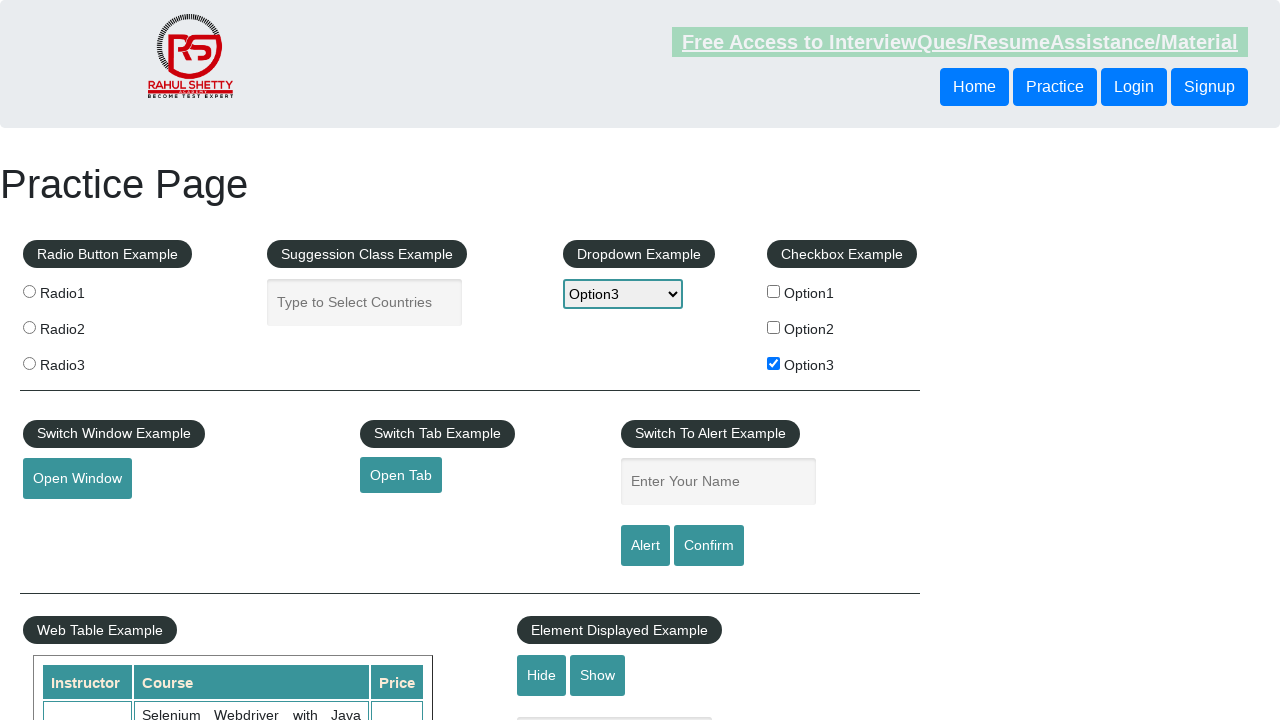

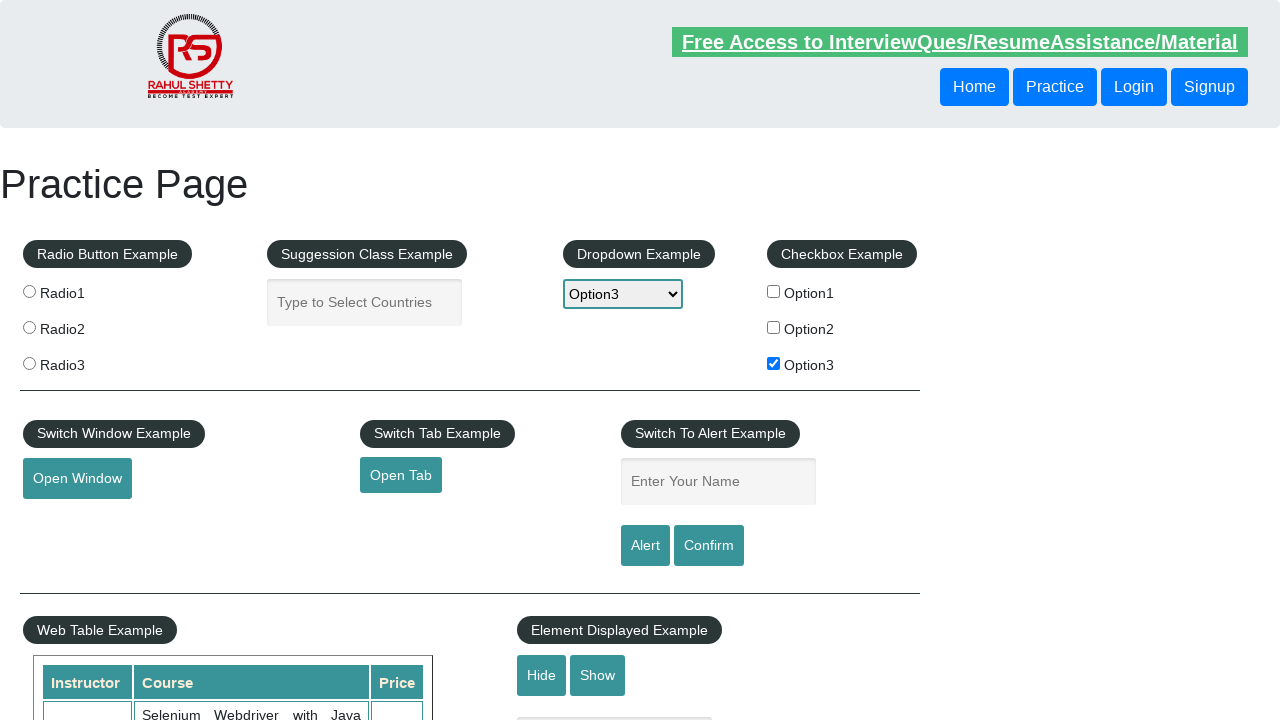